Tests different button click interactions on a demo page including right-click and double-click actions

Starting URL: https://demoqa.com/buttons

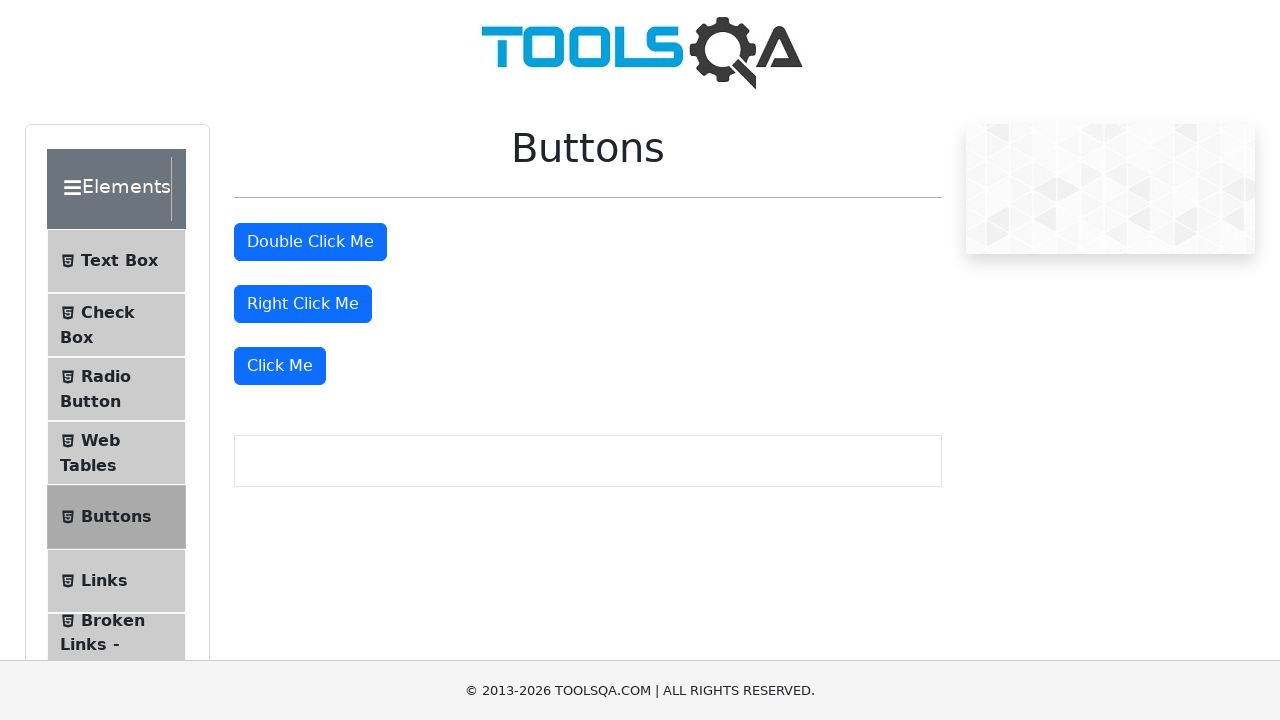

Right-clicked the right-click button at (303, 304) on xpath=//button[@id='rightClickBtn']
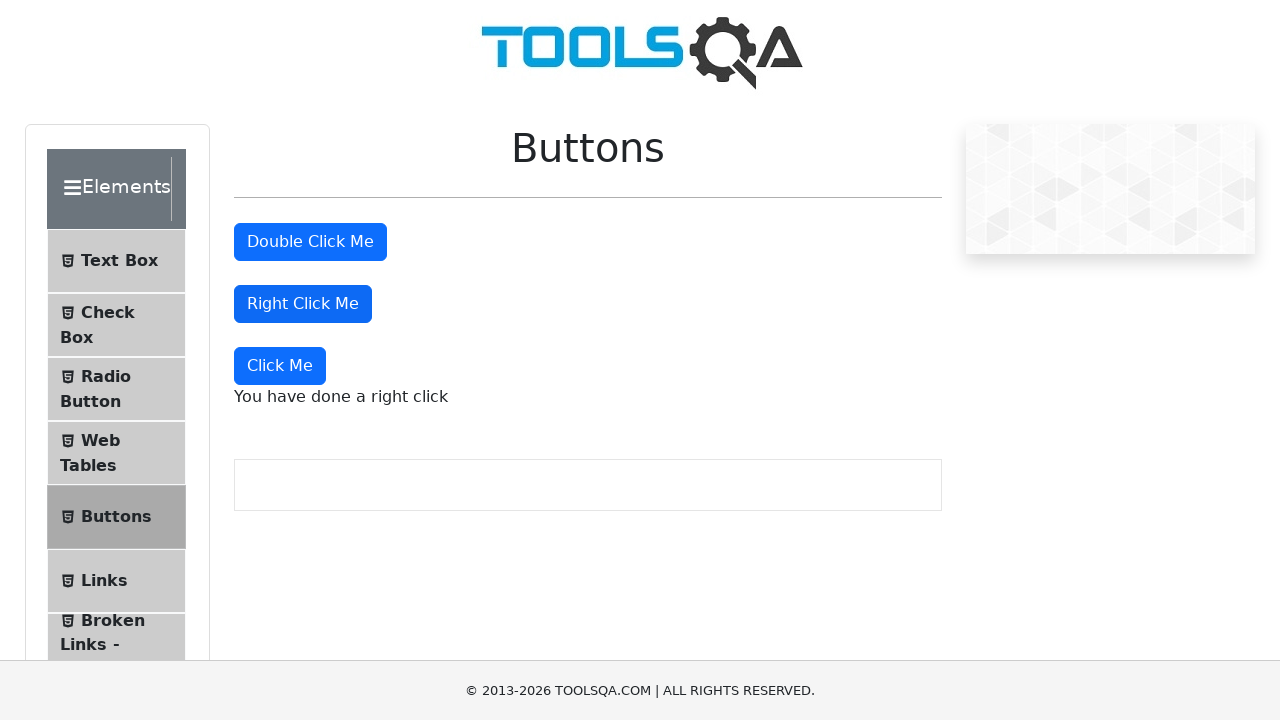

Double-clicked the double-click button at (310, 242) on xpath=//button[@id='doubleClickBtn']
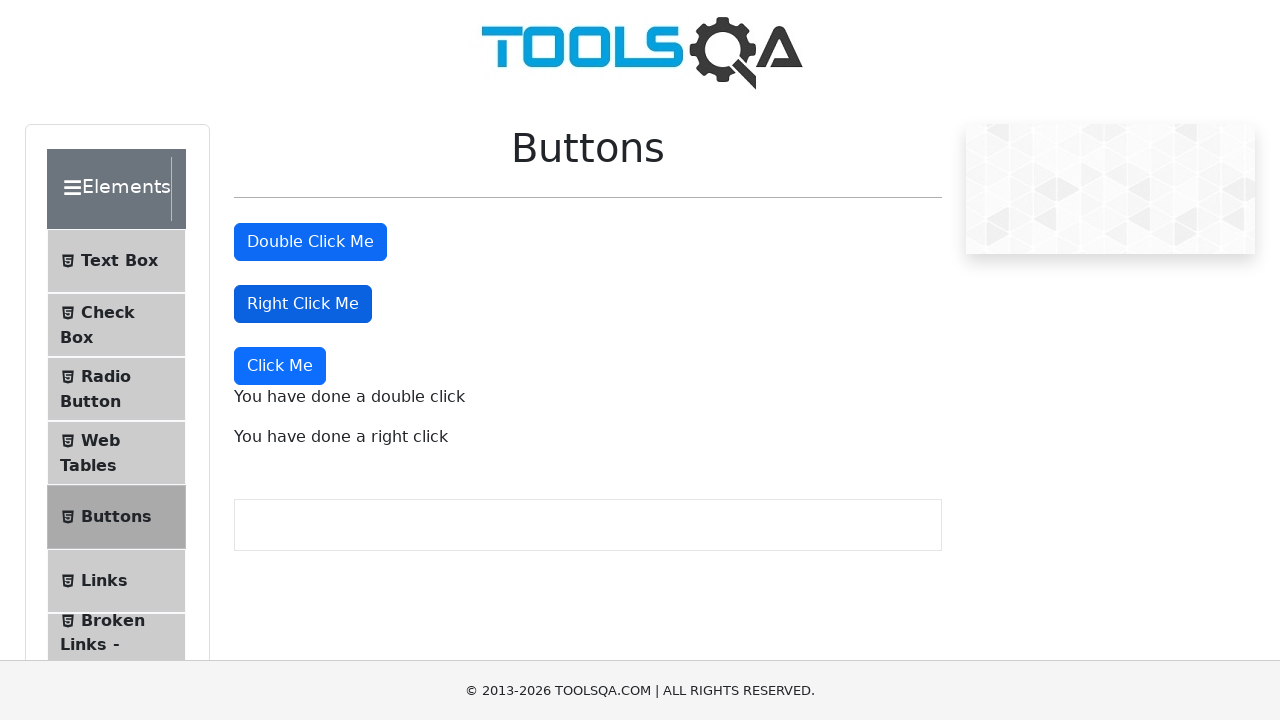

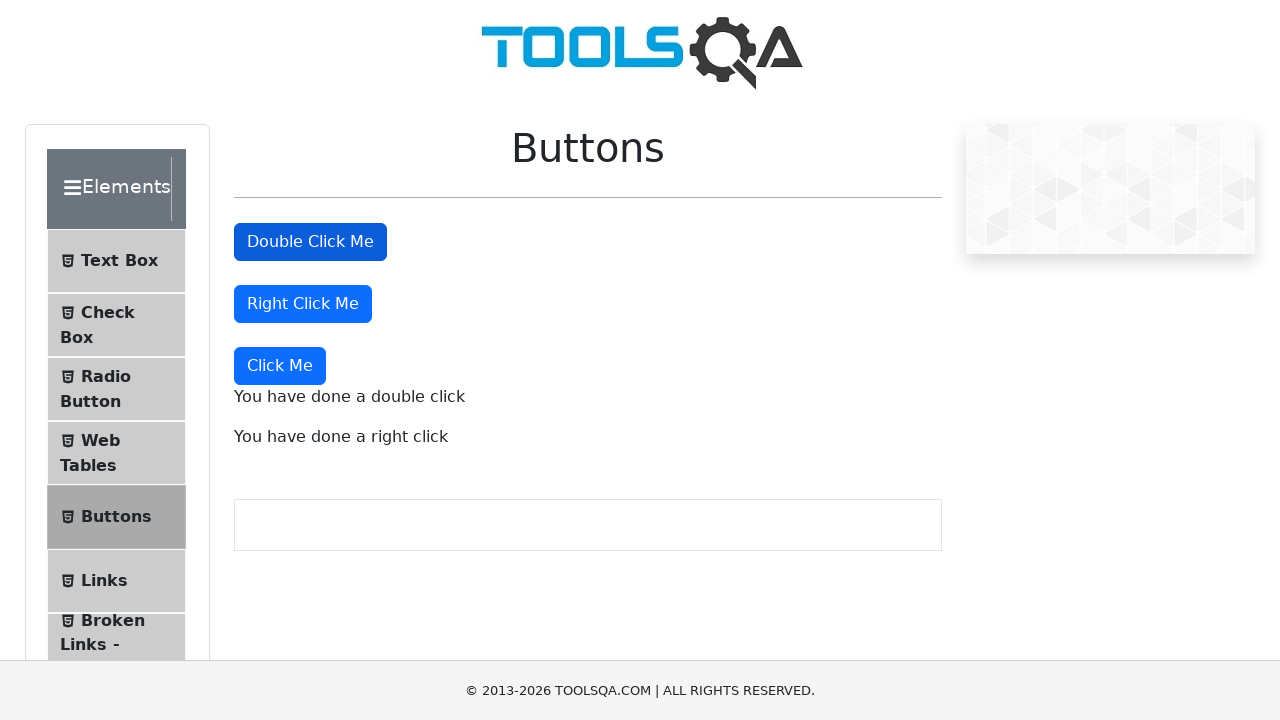